Tests partial link text locator functionality by navigating to a blog page and clicking on a link that contains "popup" in its text.

Starting URL: http://omayo.blogspot.com/

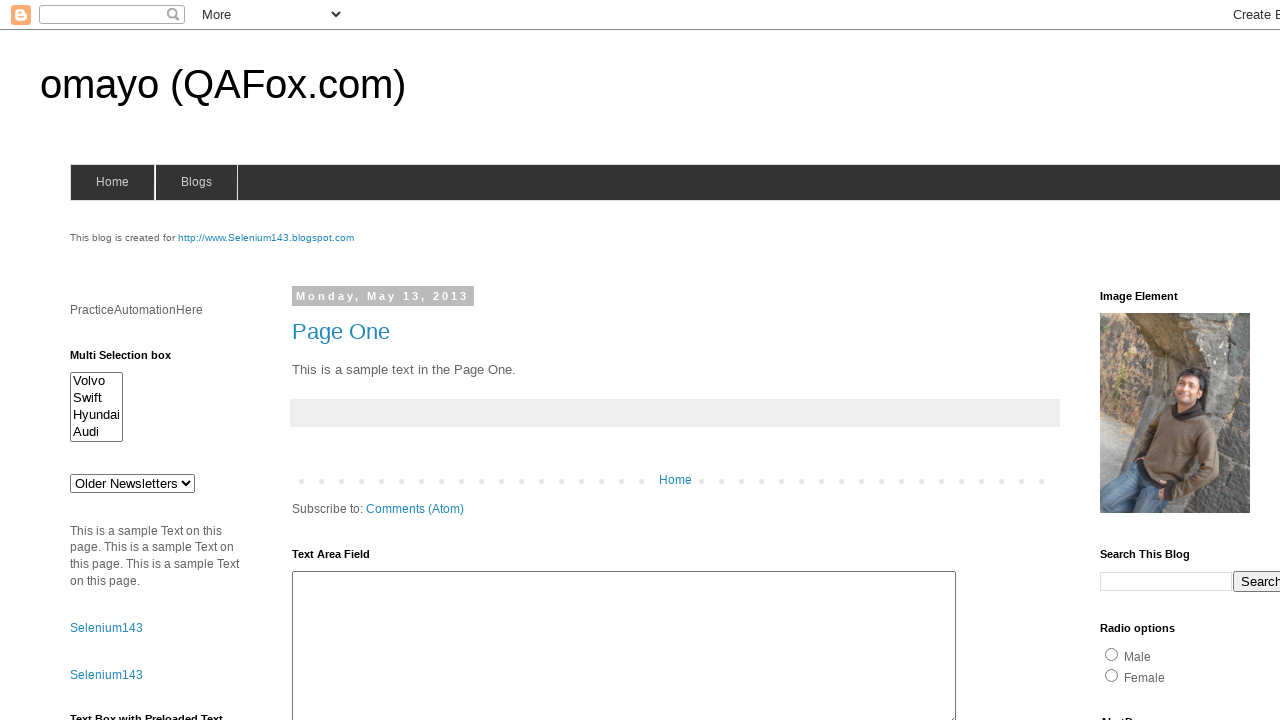

Navigated to omayo.blogspot.com
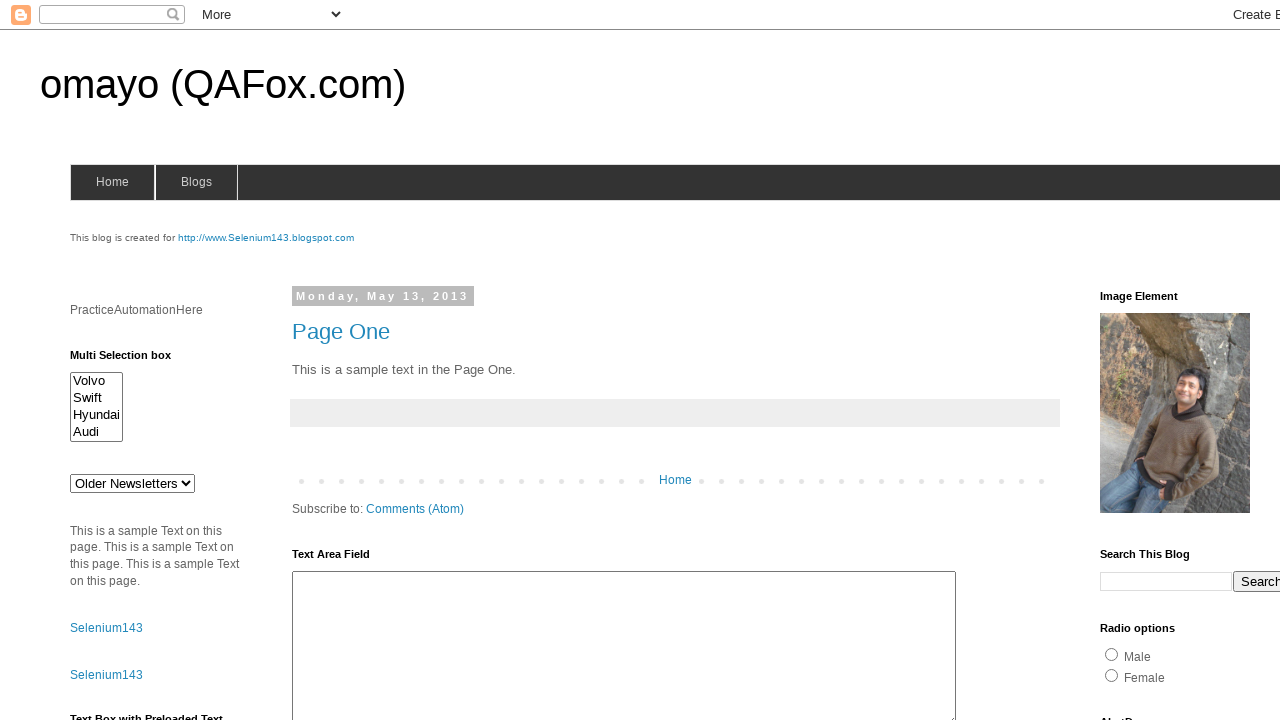

Clicked on link containing 'popup' text at (132, 360) on a:has-text('popup')
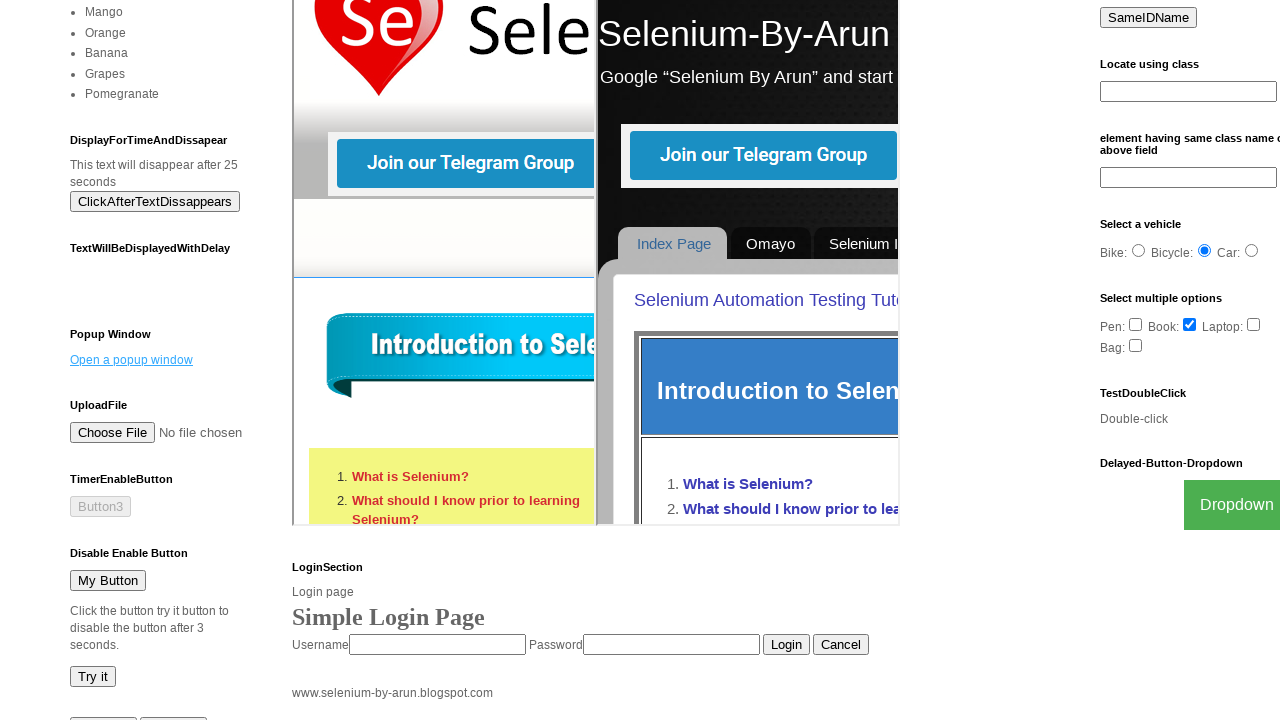

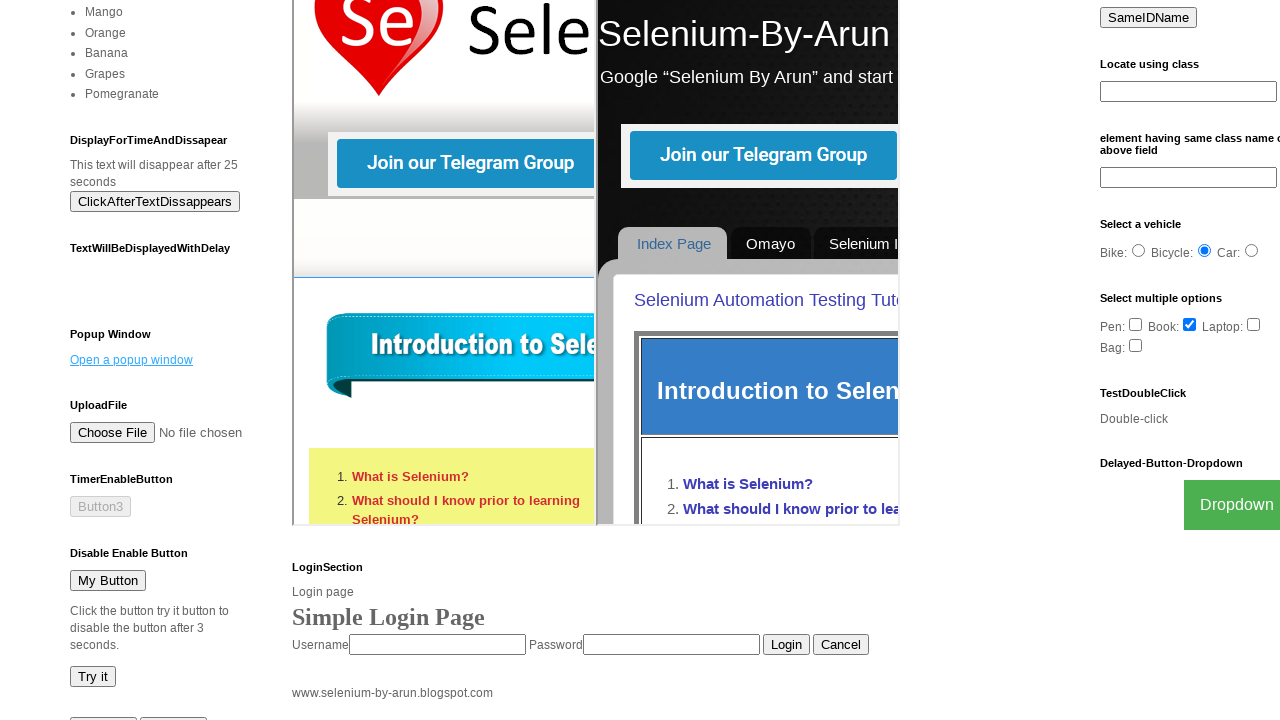